Navigates to a CSDN blog page and verifies that article links are present on the page

Starting URL: https://blog.csdn.net/lzw_java?type=blog

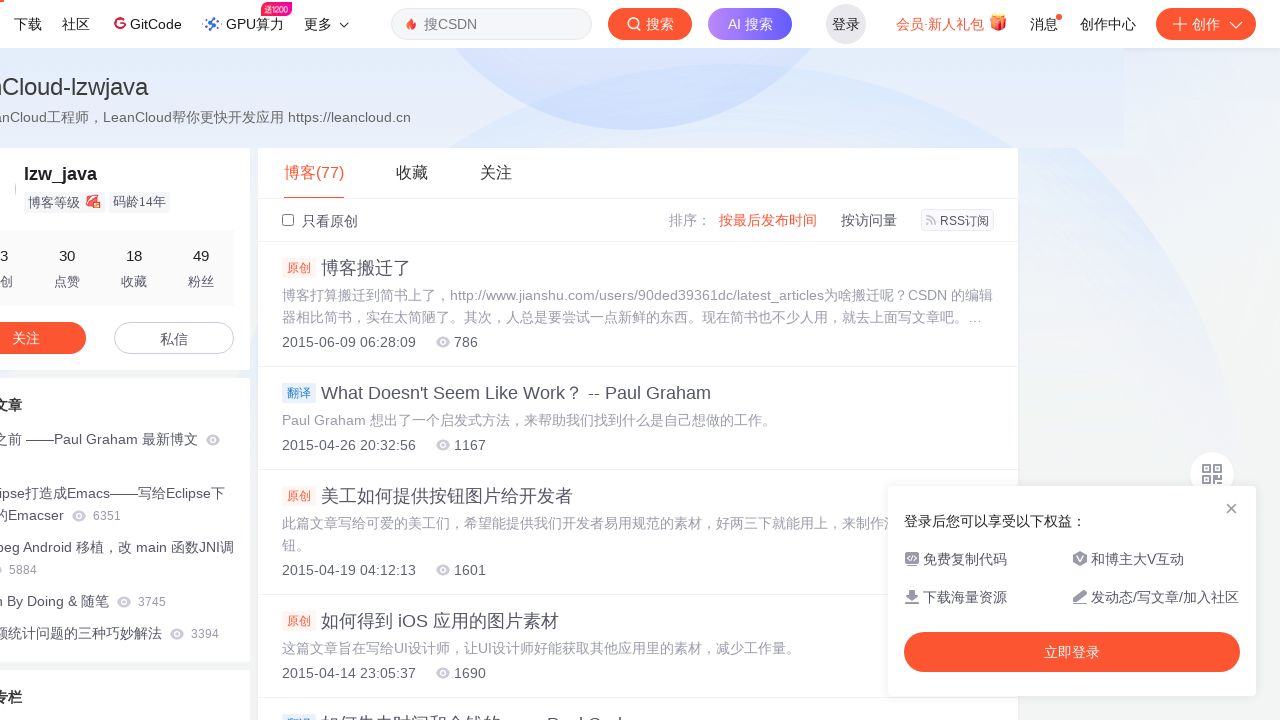

Navigated to CSDN blog page for lzw_java
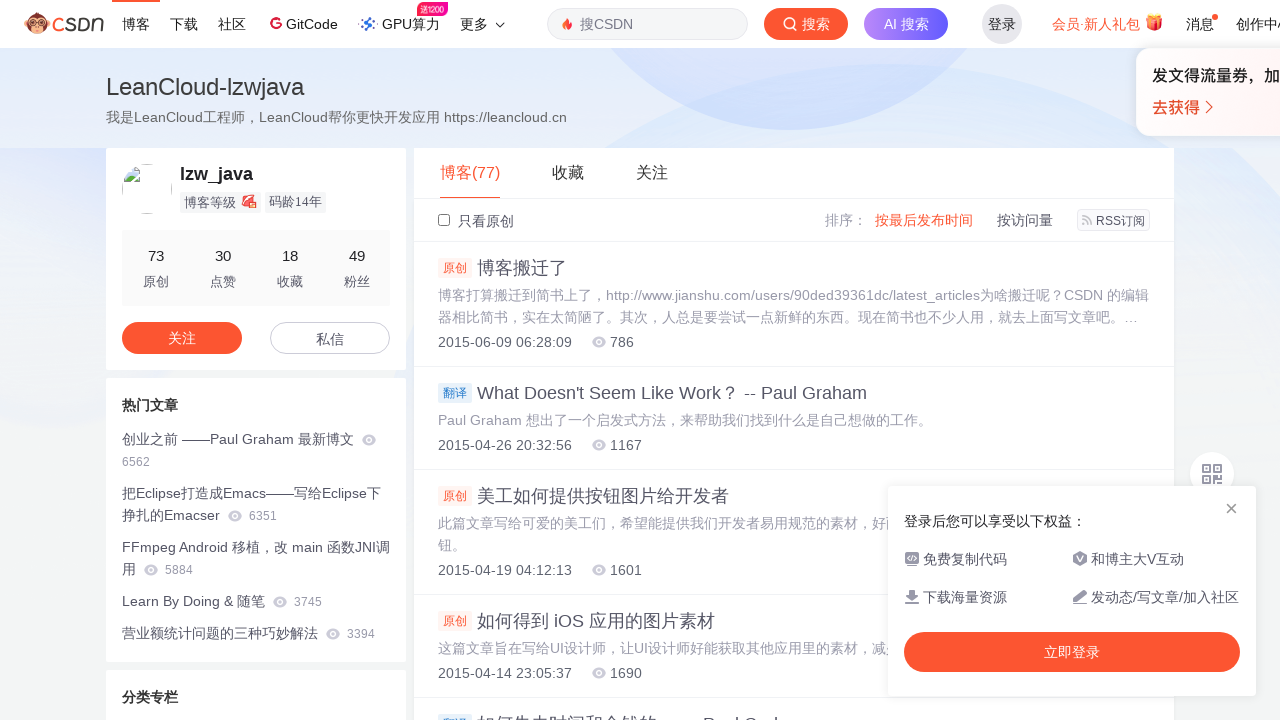

Page loaded and anchor elements are present
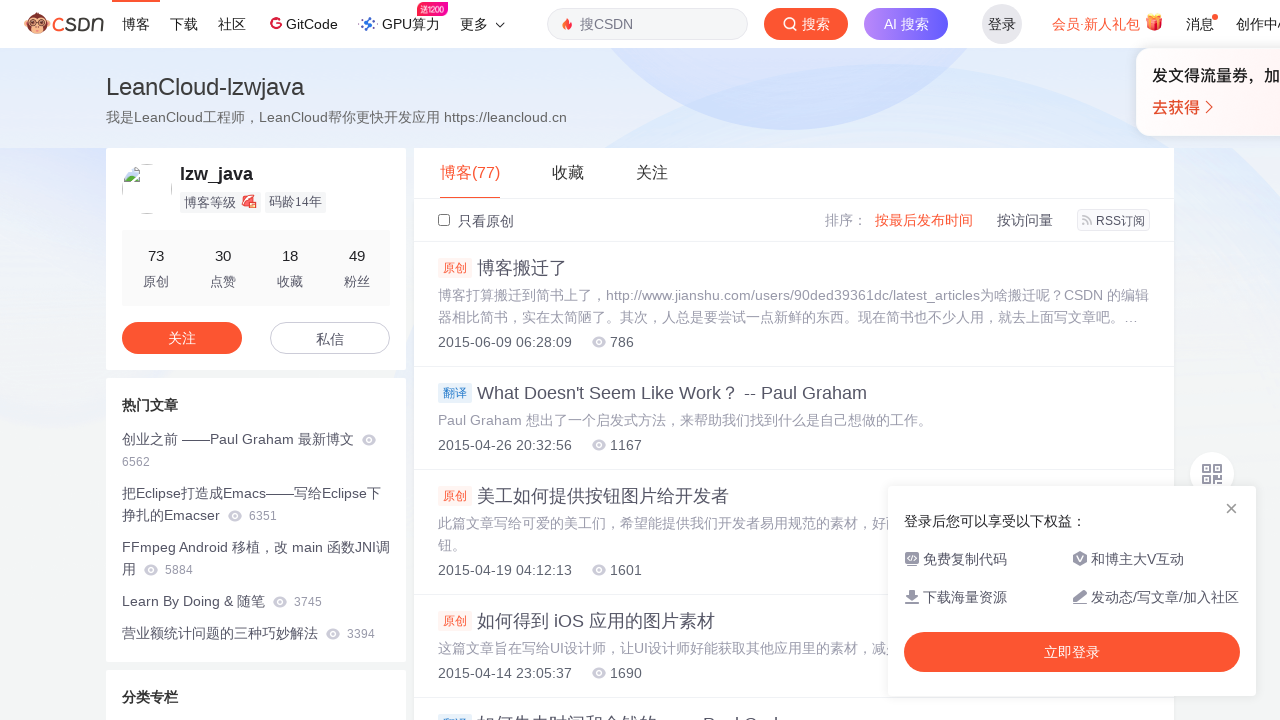

Located article links on the blog page
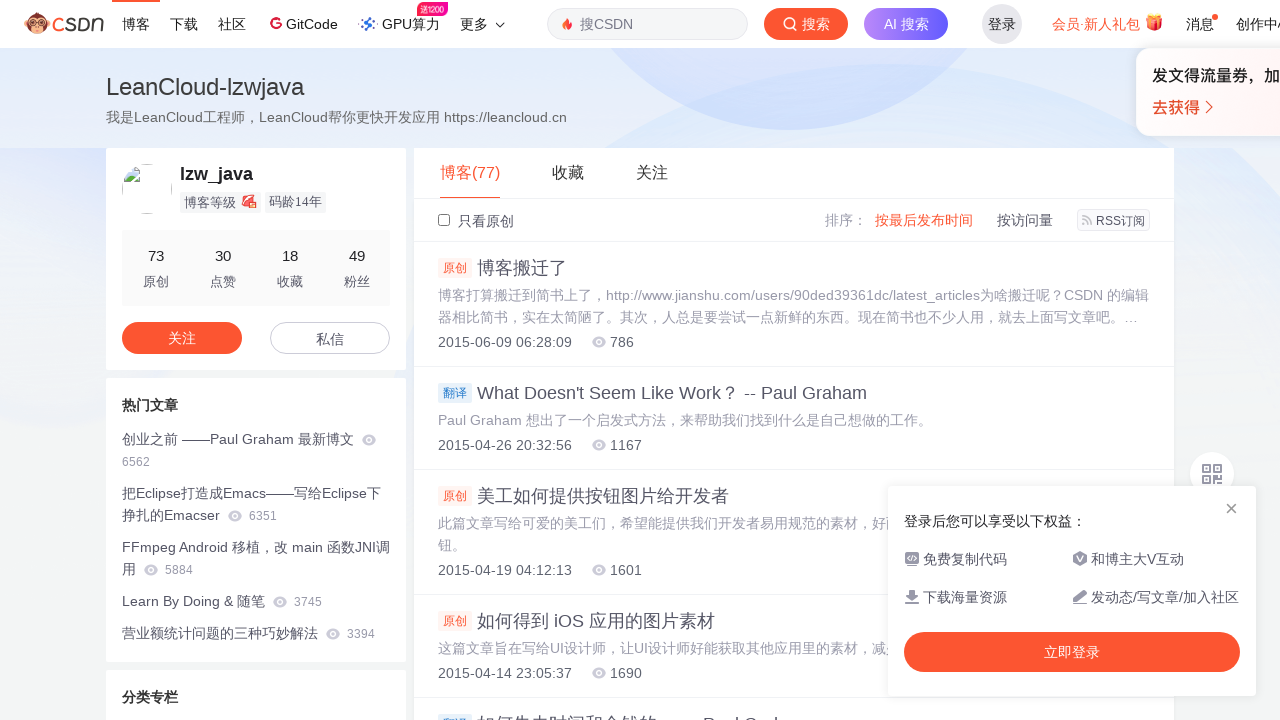

First article link is visible on the page
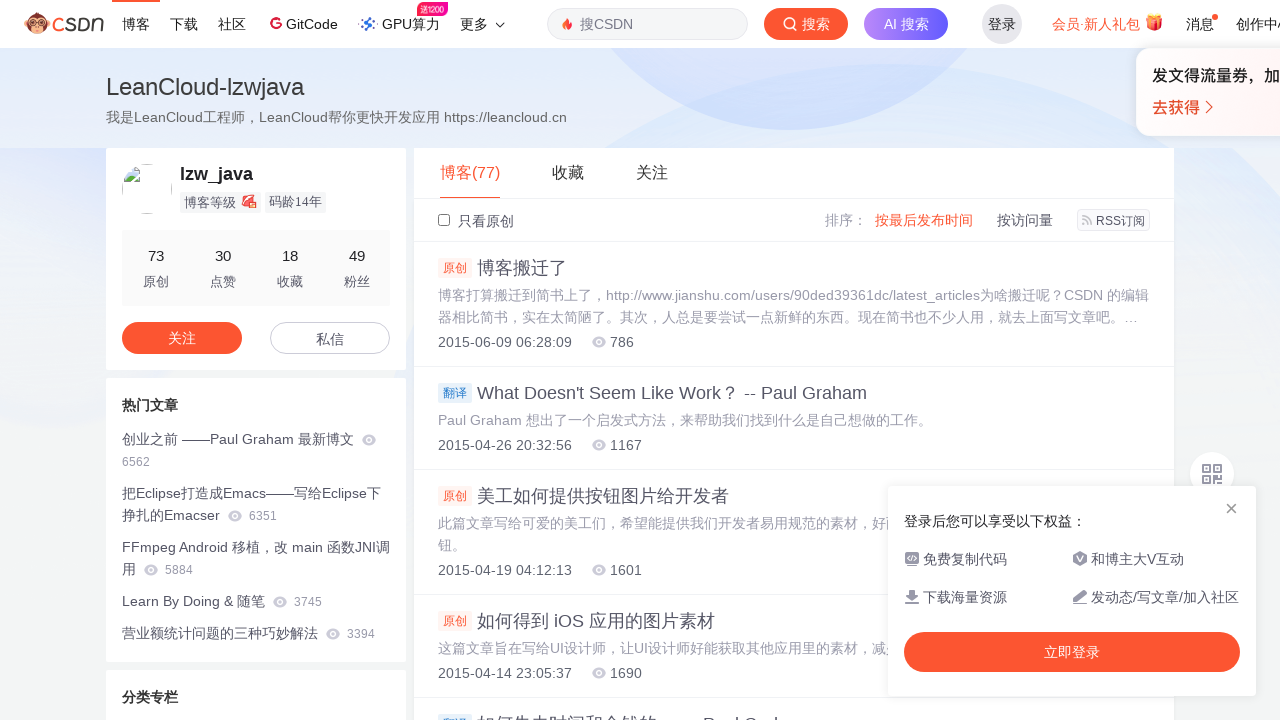

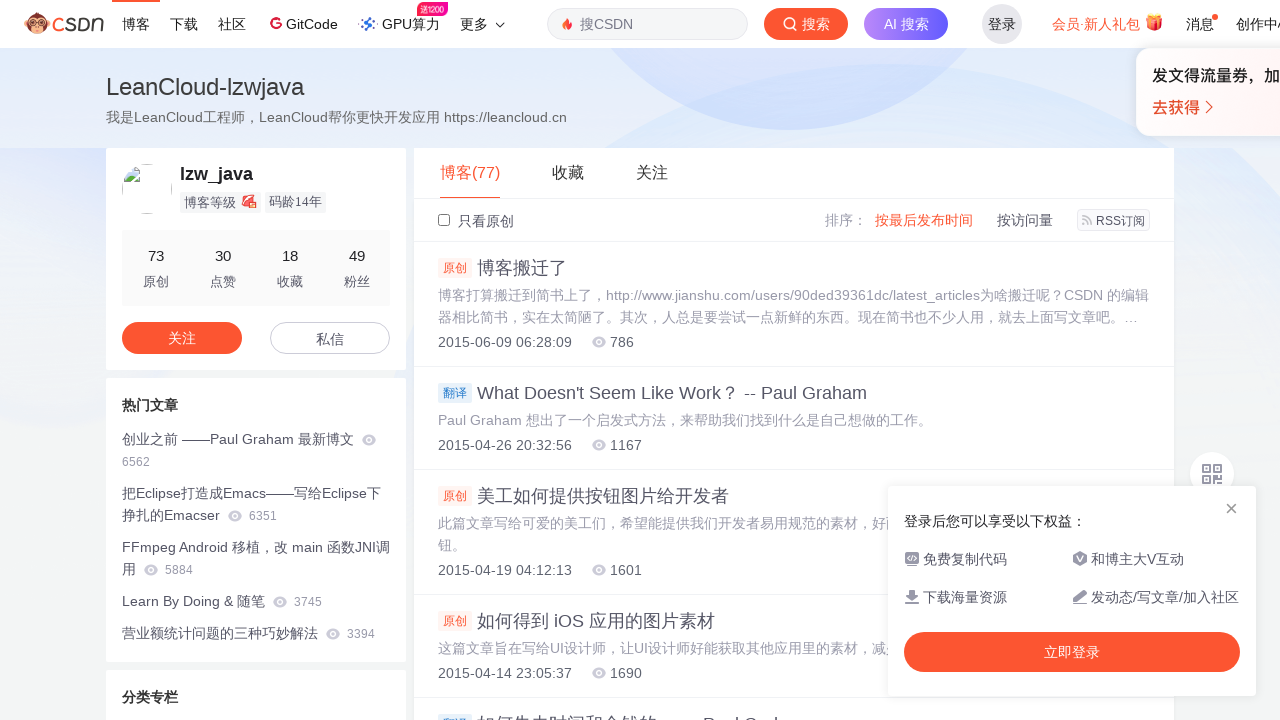